Tests email input field for registration by entering an email address and verifying it was entered correctly

Starting URL: https://automationexercise.com/login

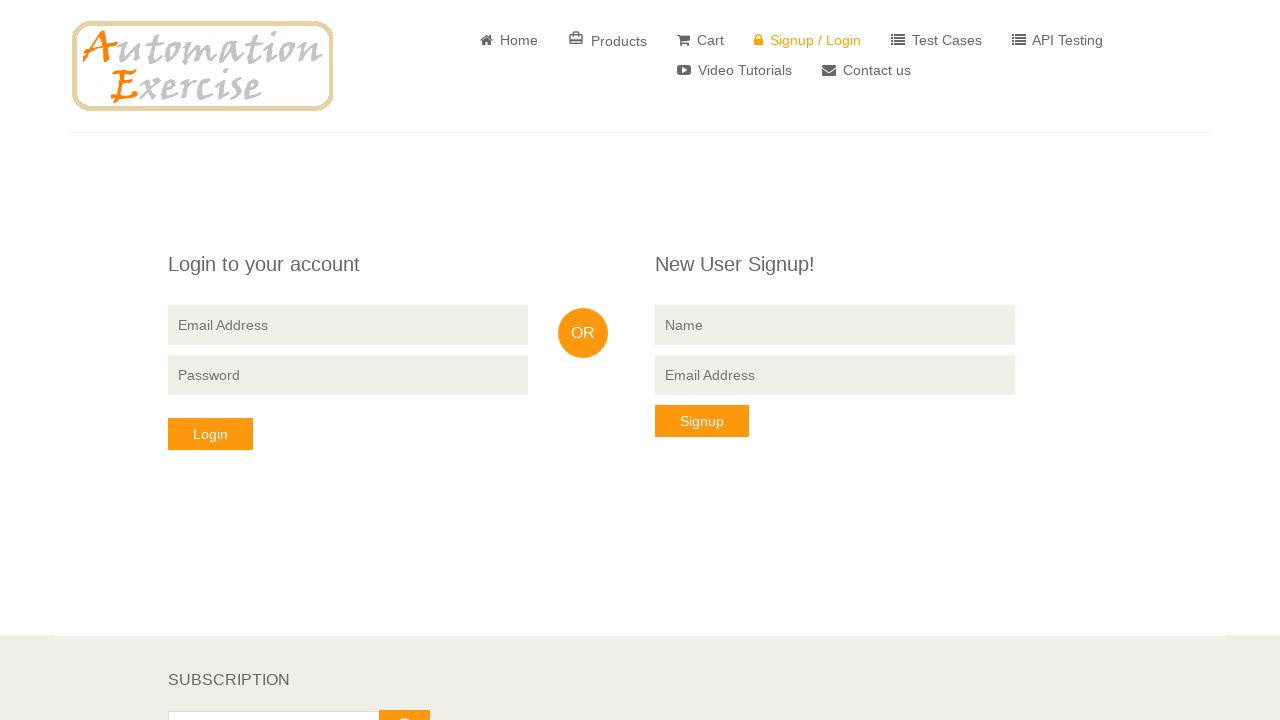

Entered email address 'luanatesteqa1@gmail.com' in signup email field on input[data-qa='signup-email']
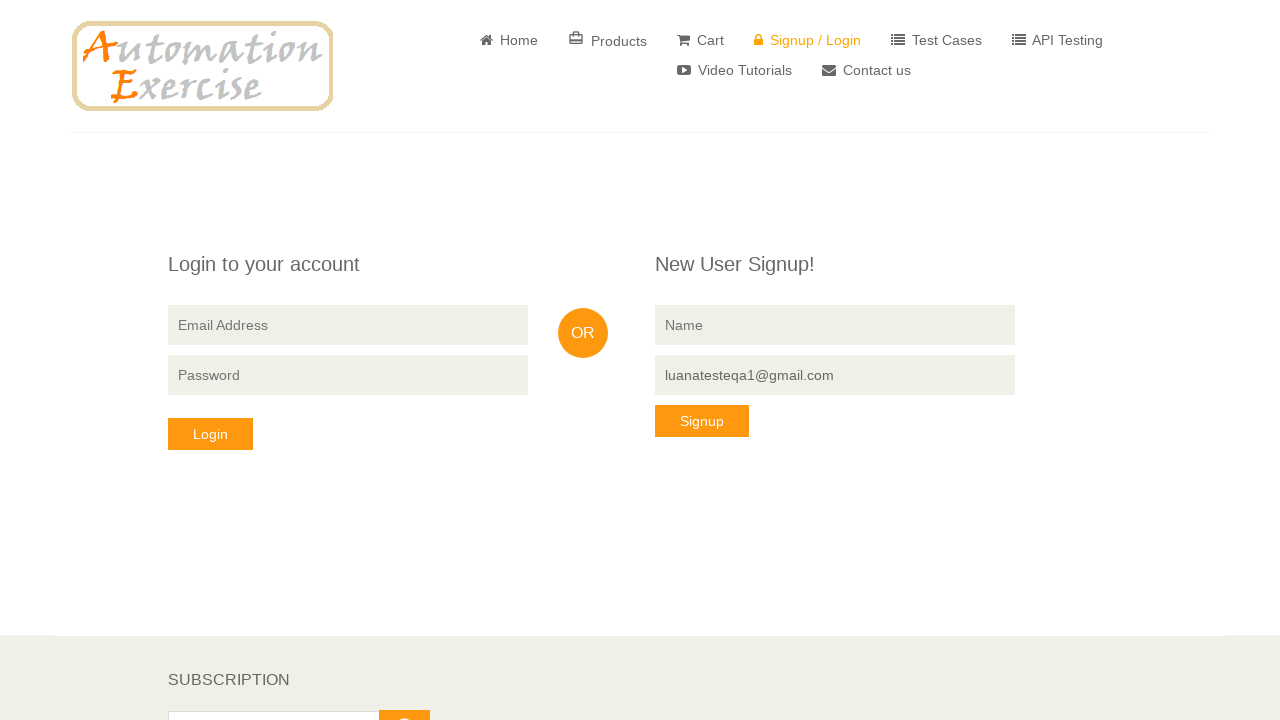

Entered name 'Test User' in signup name field on input[data-qa='signup-name']
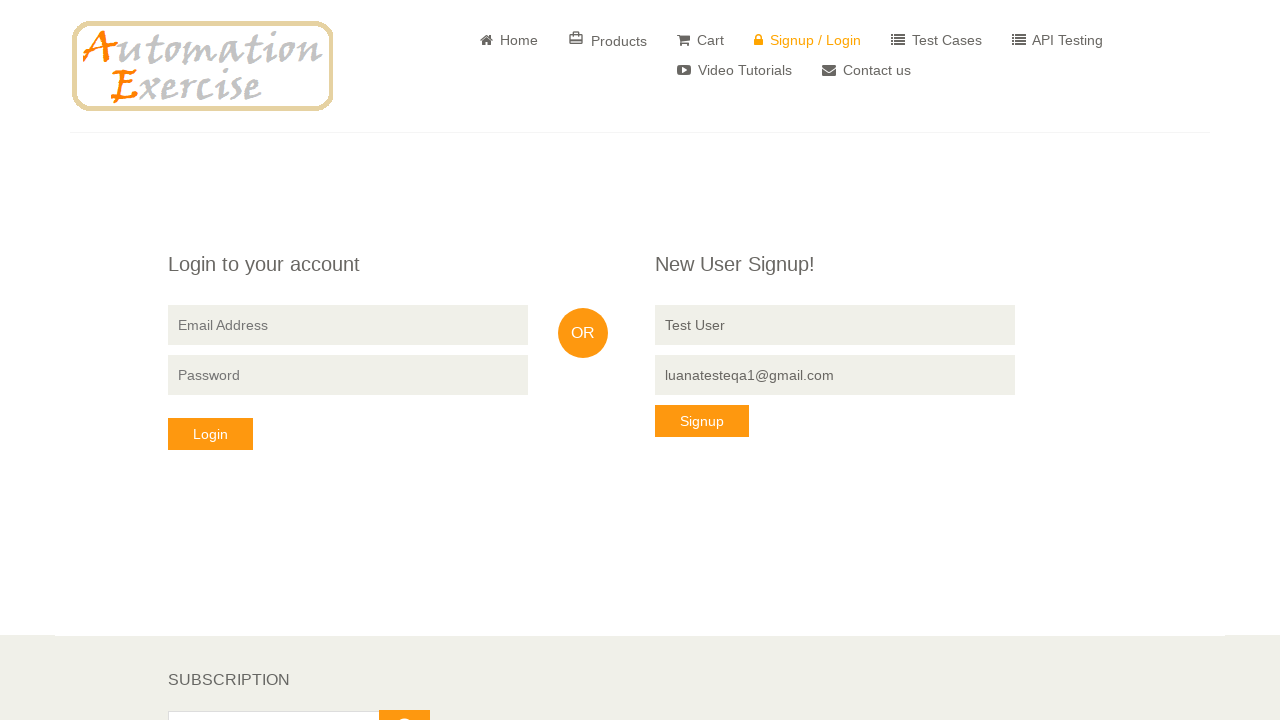

Clicked signup button to proceed with registration at (702, 421) on button[data-qa='signup-button']
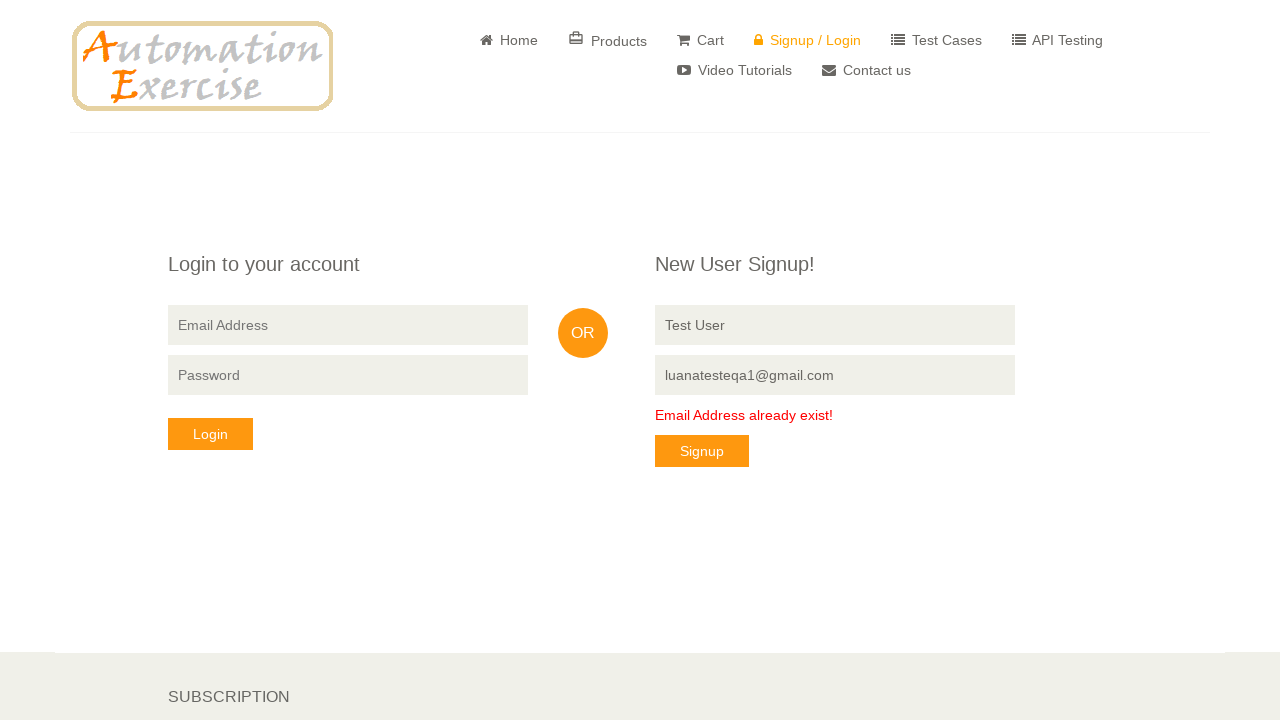

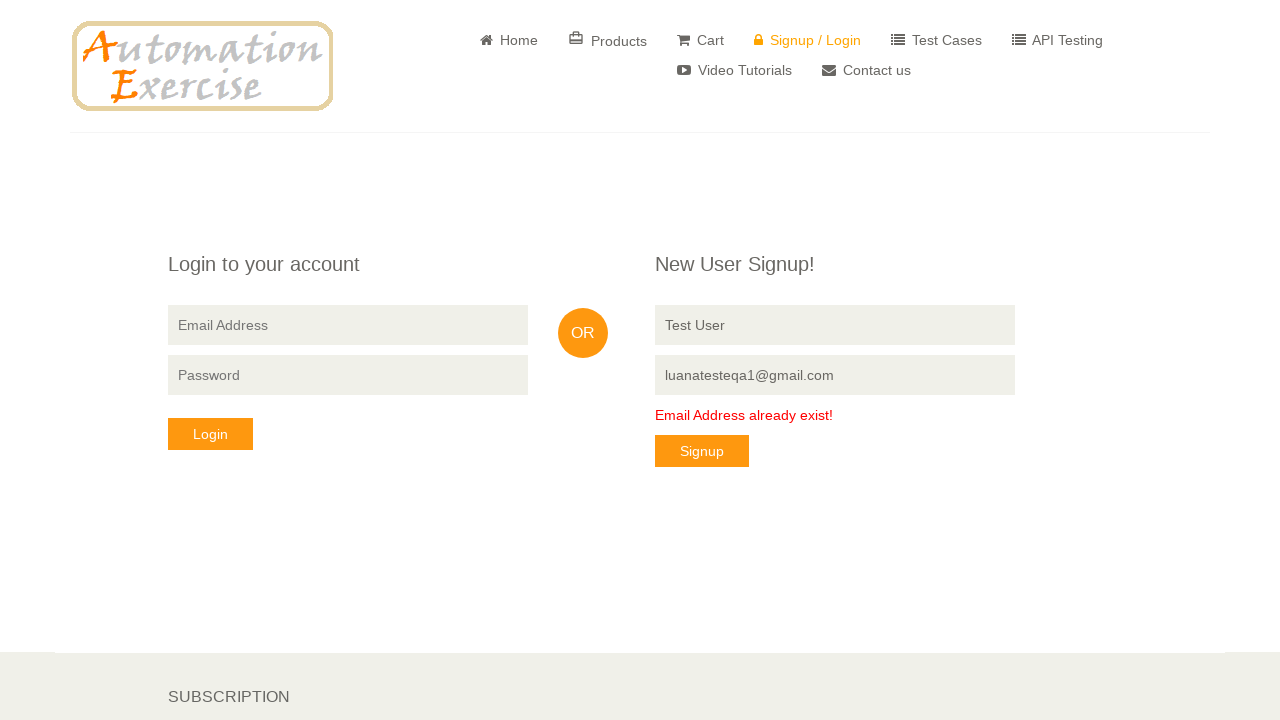